Tests right-clicking on a DOM element to reveal a hidden input

Starting URL: https://example.cypress.io/commands/actions

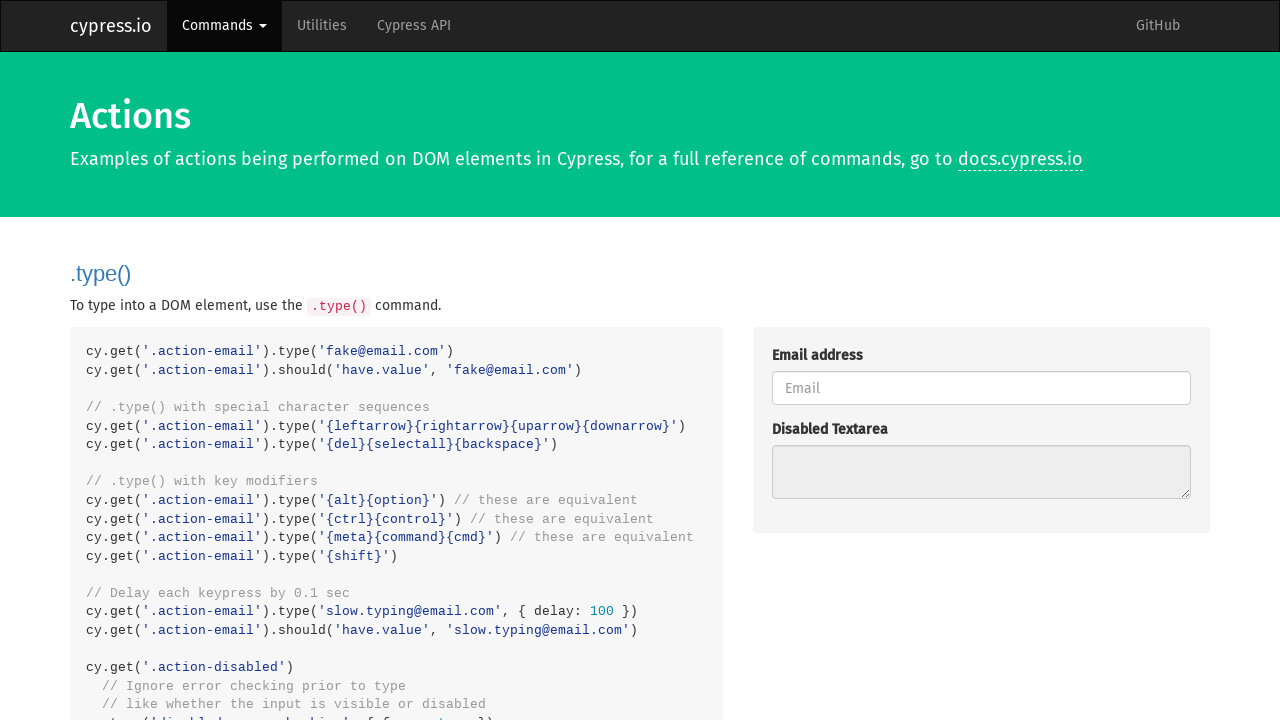

Right-clicked on the .rightclick-action-div element to reveal hidden input at (981, 360) on .rightclick-action-div
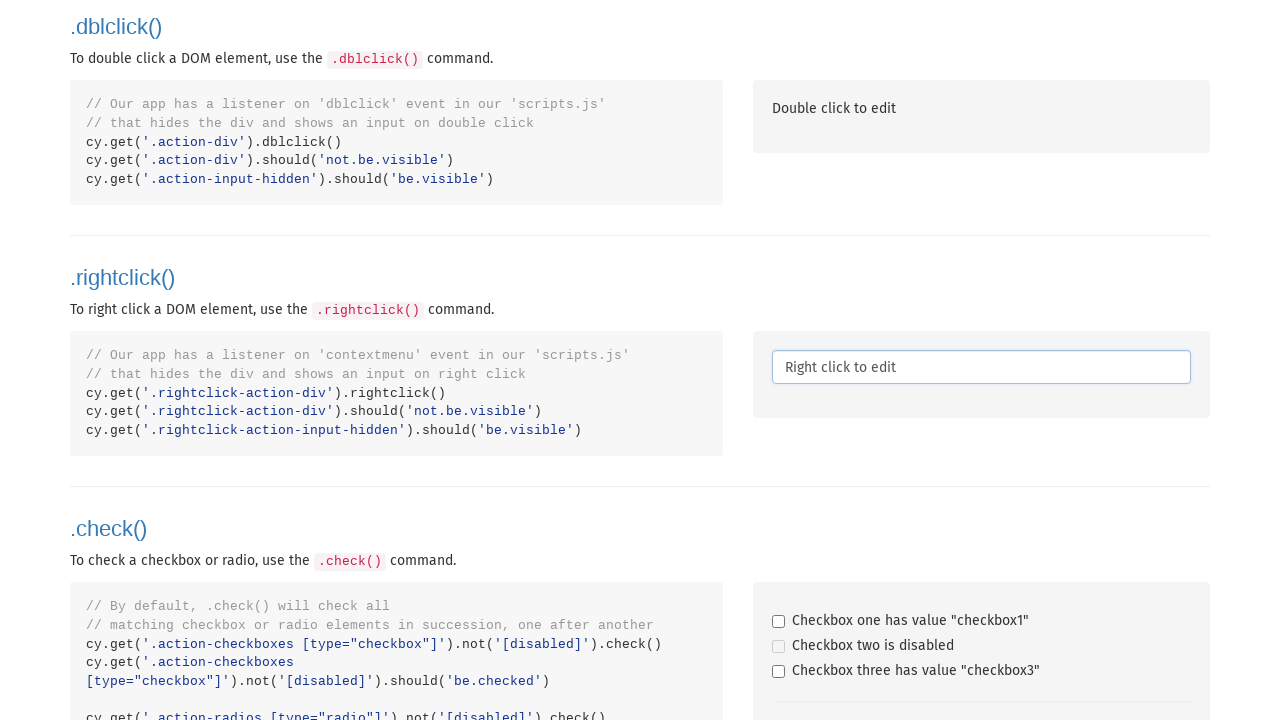

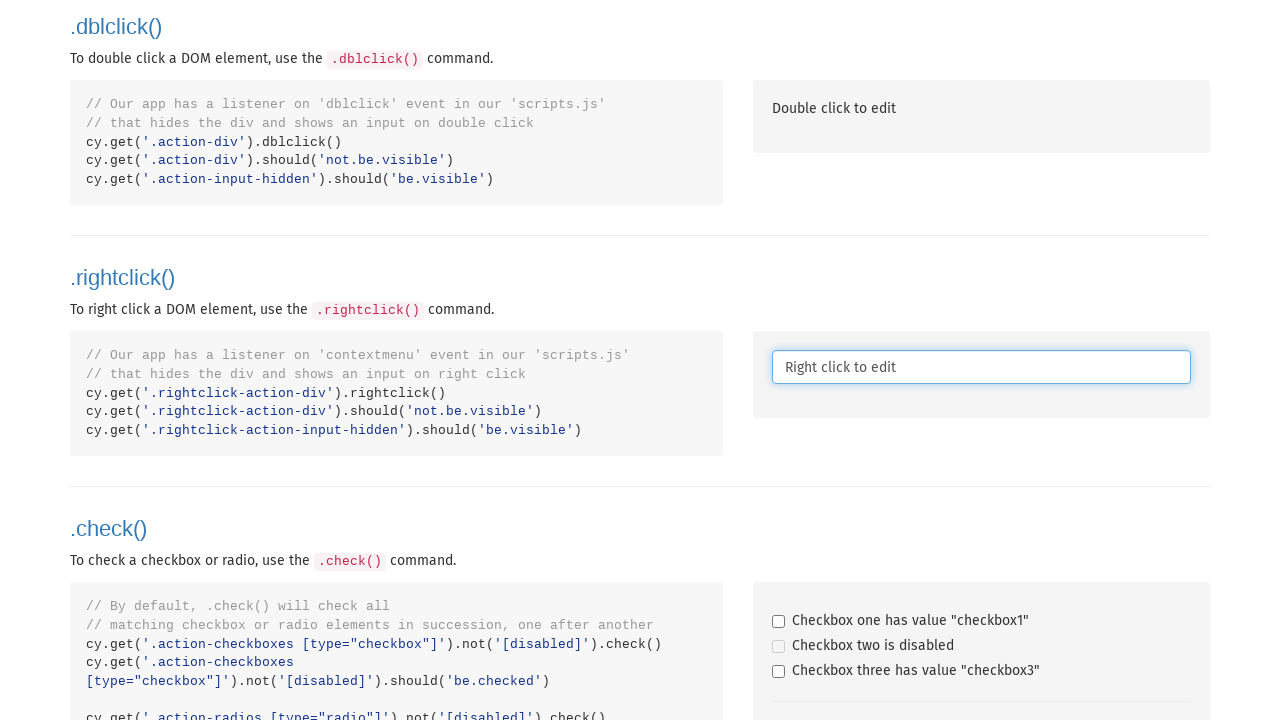